Tests dynamic loading with sufficient implicit wait time (5 seconds) to allow content to load properly

Starting URL: https://automationfc.github.io/dynamic-loading/

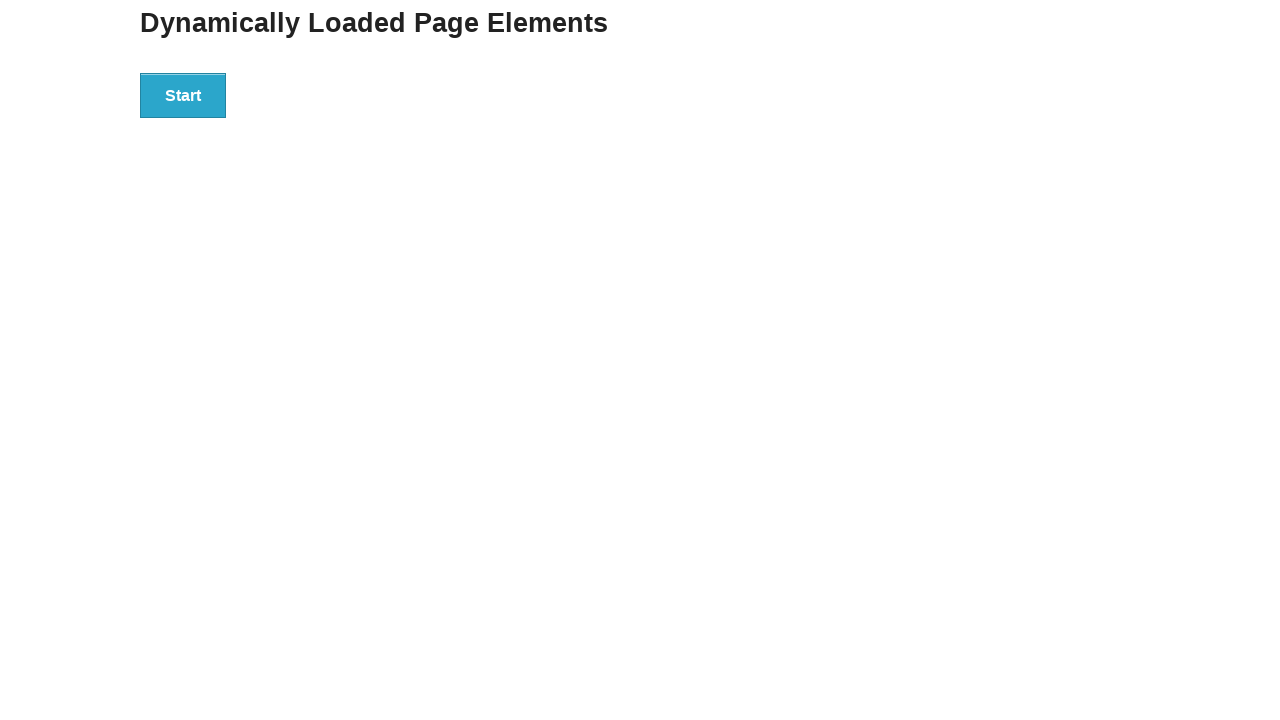

Clicked the Start button to begin dynamic loading at (183, 95) on xpath=//button[contains(text(),'Start')]
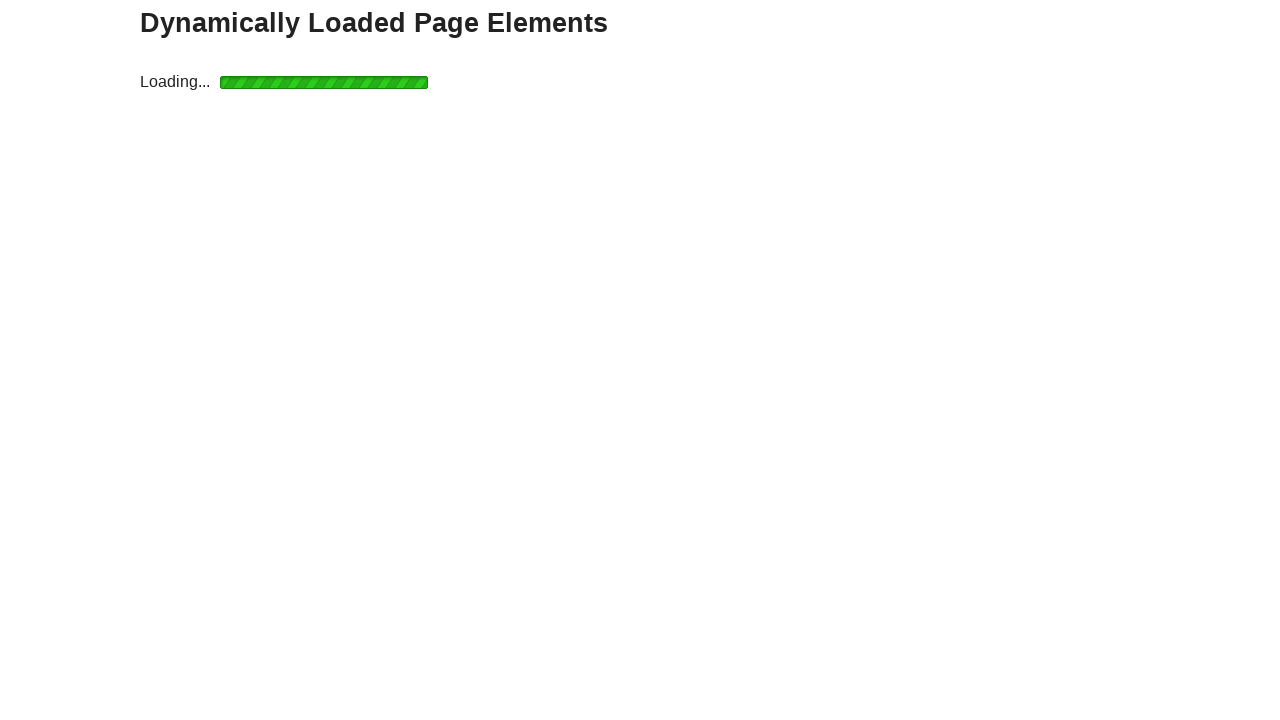

Located the finish text element
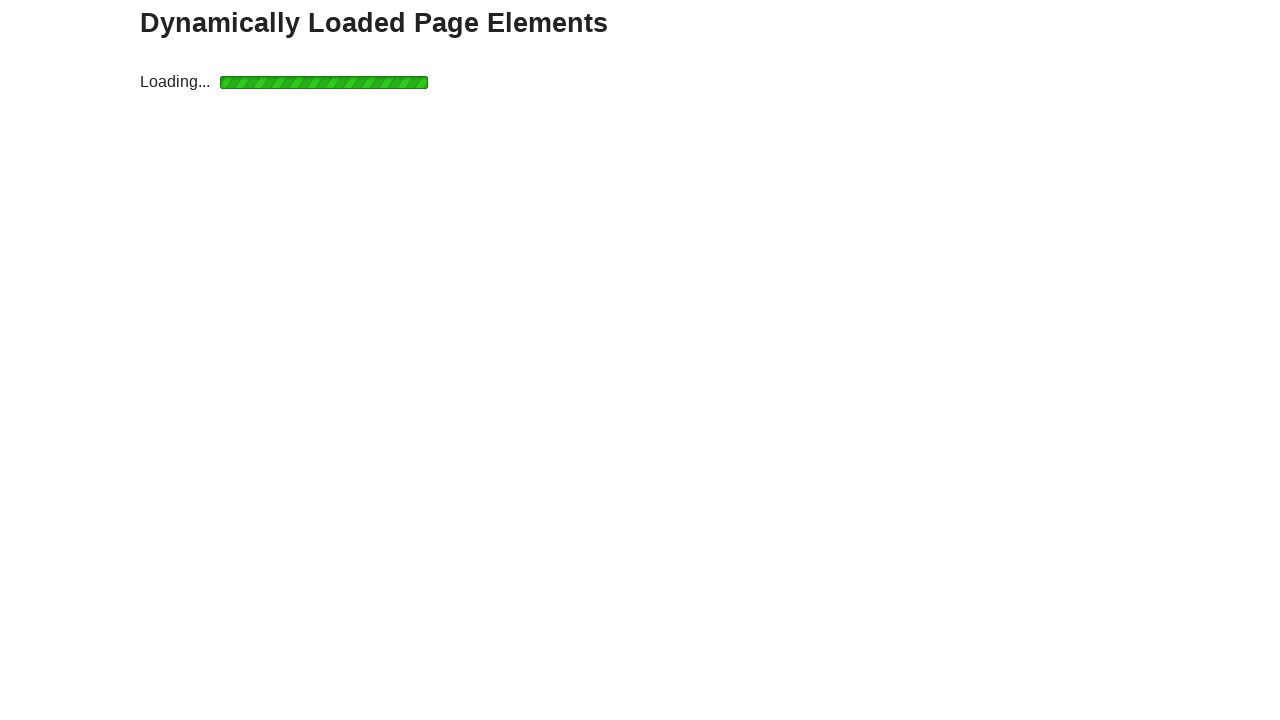

Verified that 'Hello World!' text appeared after sufficient wait time (5 seconds implicit wait)
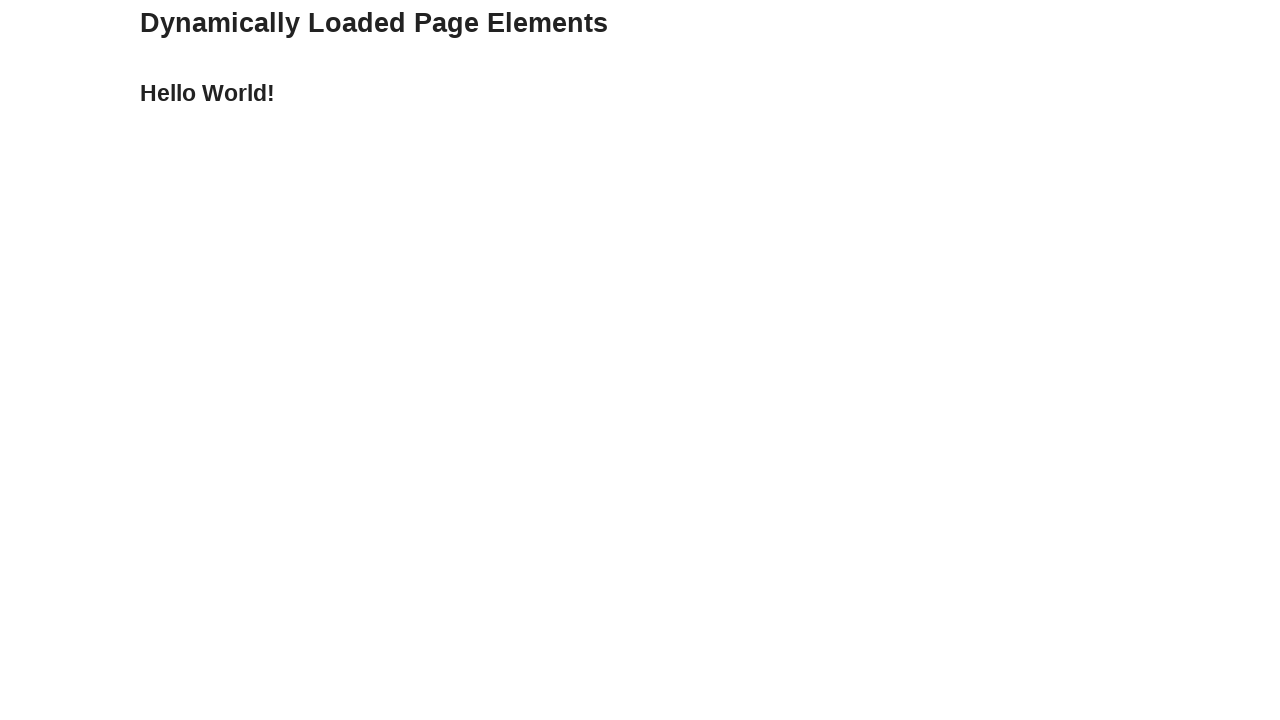

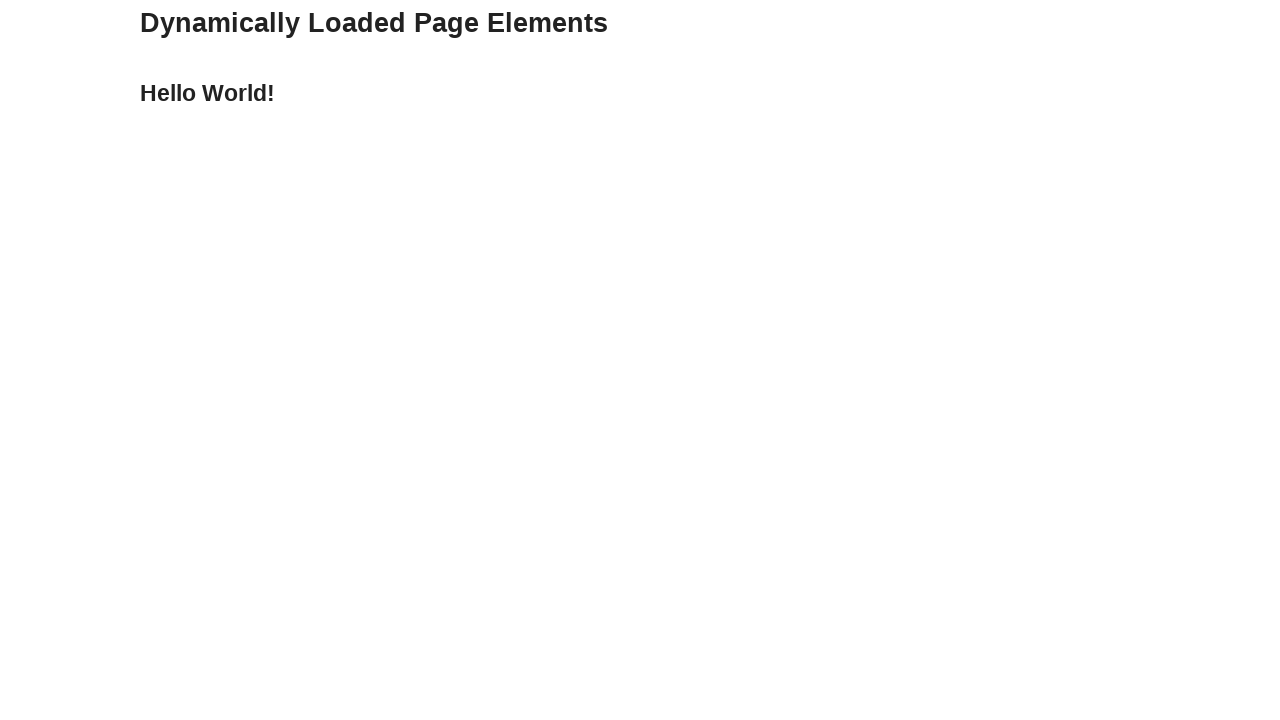